Tests dropdown selection functionality by selecting currency options using different methods (by index, value, and visible text)

Starting URL: https://rahulshettyacademy.com/dropdownsPractise/

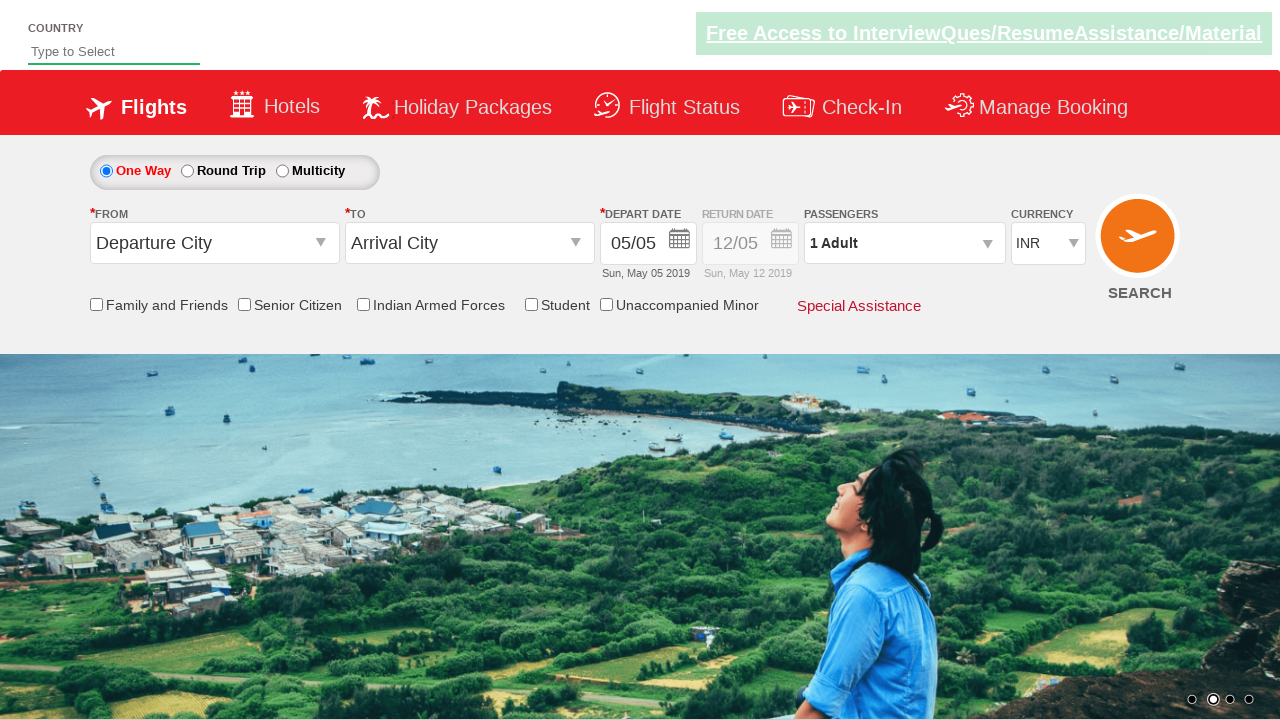

Selected 4th currency option by index (index 3) on #ctl00_mainContent_DropDownListCurrency
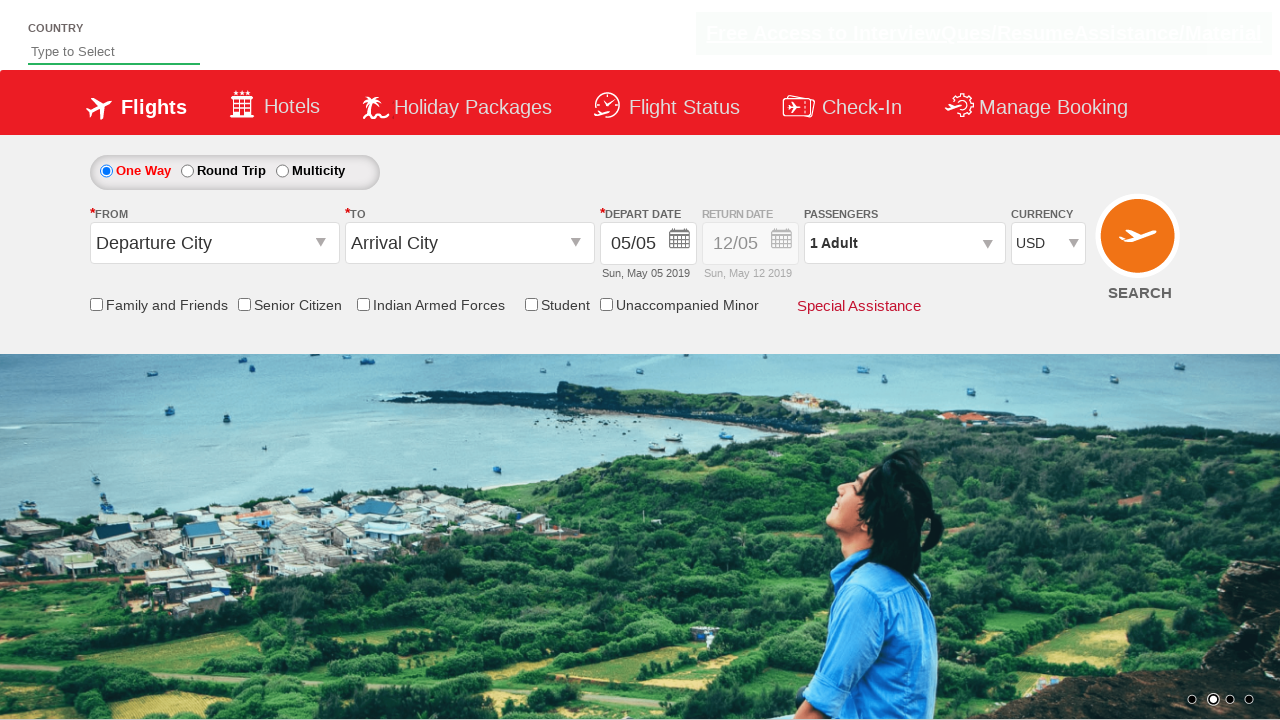

Selected AED currency by value on #ctl00_mainContent_DropDownListCurrency
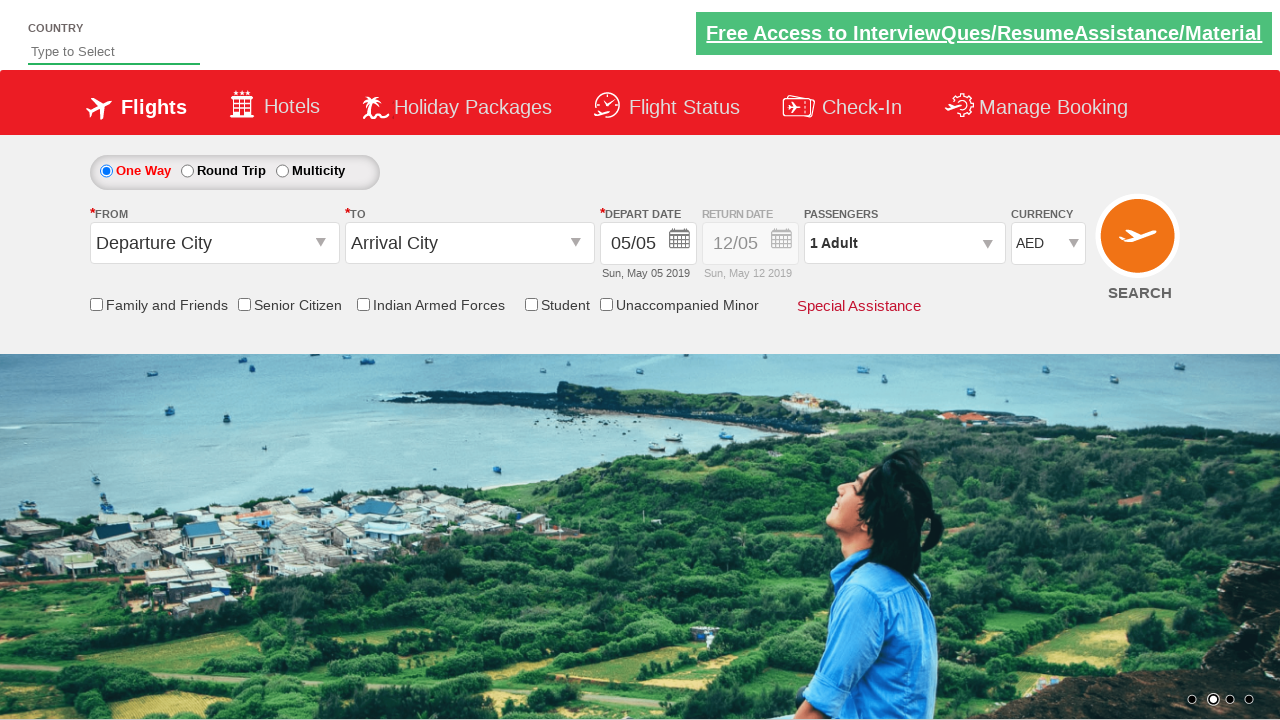

Selected USD currency by visible text on #ctl00_mainContent_DropDownListCurrency
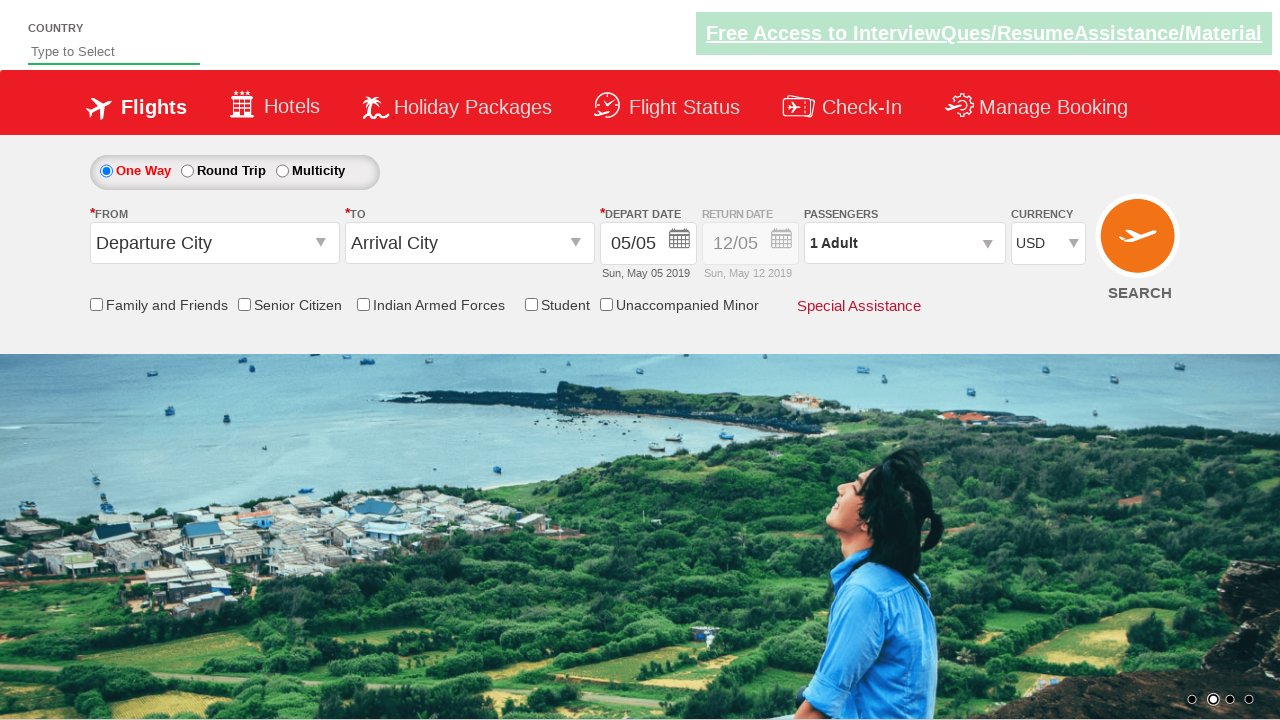

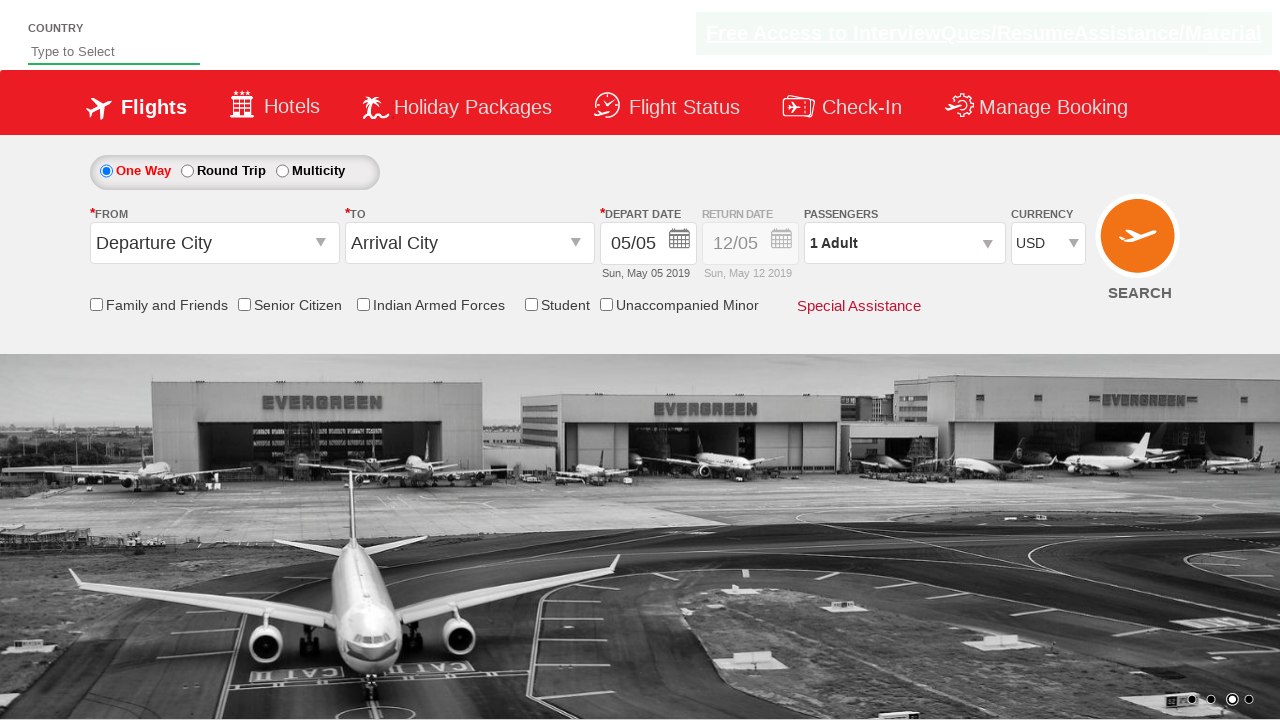